Tests radio button selection by clicking on the "Impressive" radio button option on the DemoQA radio button practice page

Starting URL: https://demoqa.com/radio-button

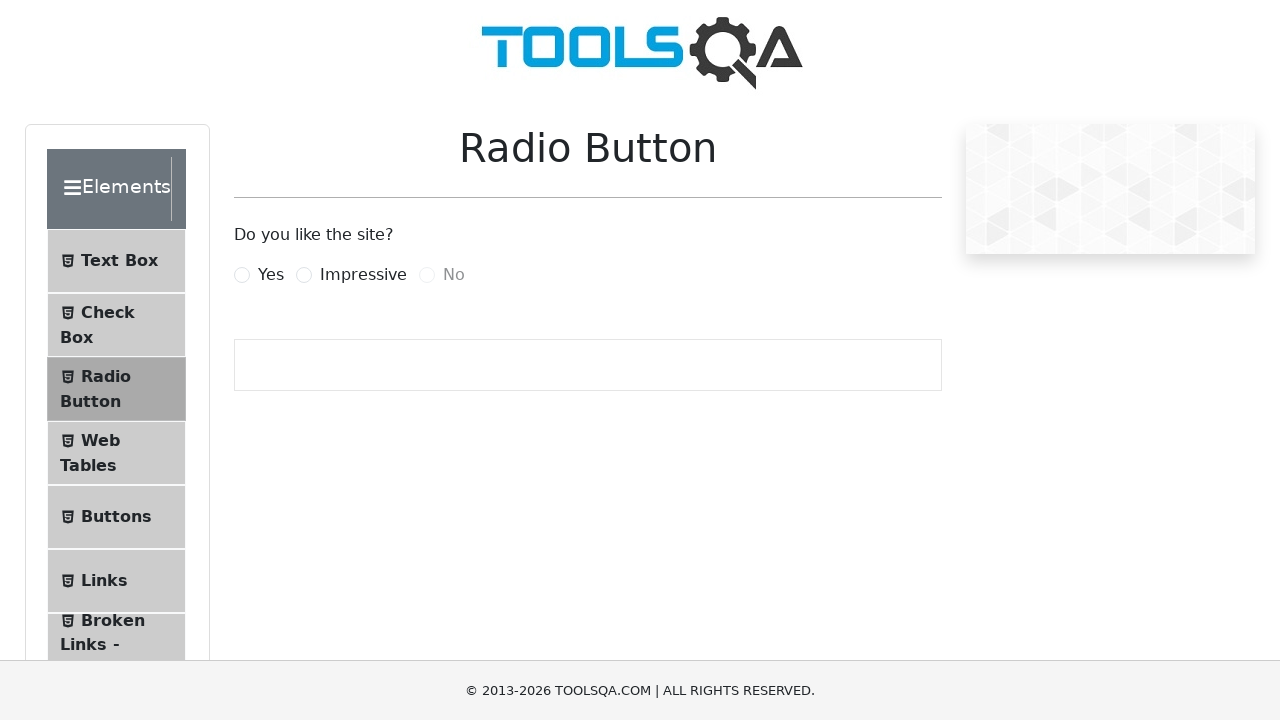

Clicked on the 'Impressive' radio button label at (363, 275) on xpath=//label[.='Impressive']
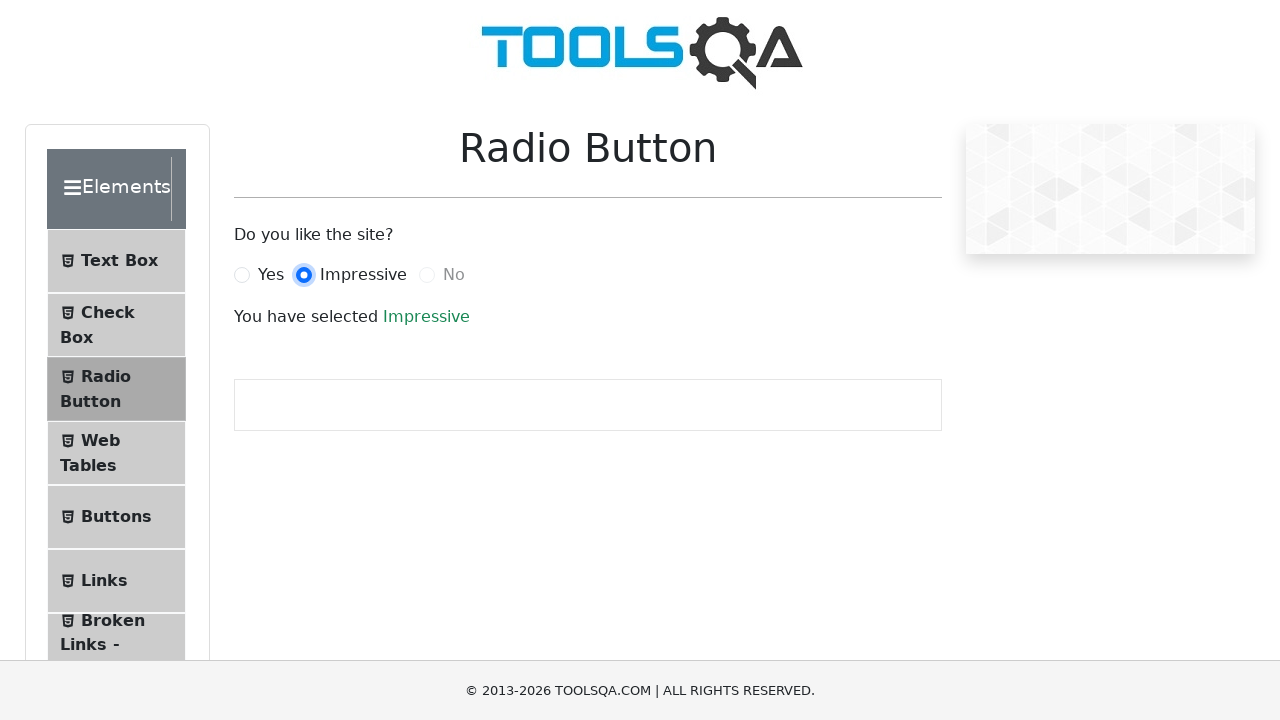

Verified that 'Impressive' radio button was selected by confirming success message appeared
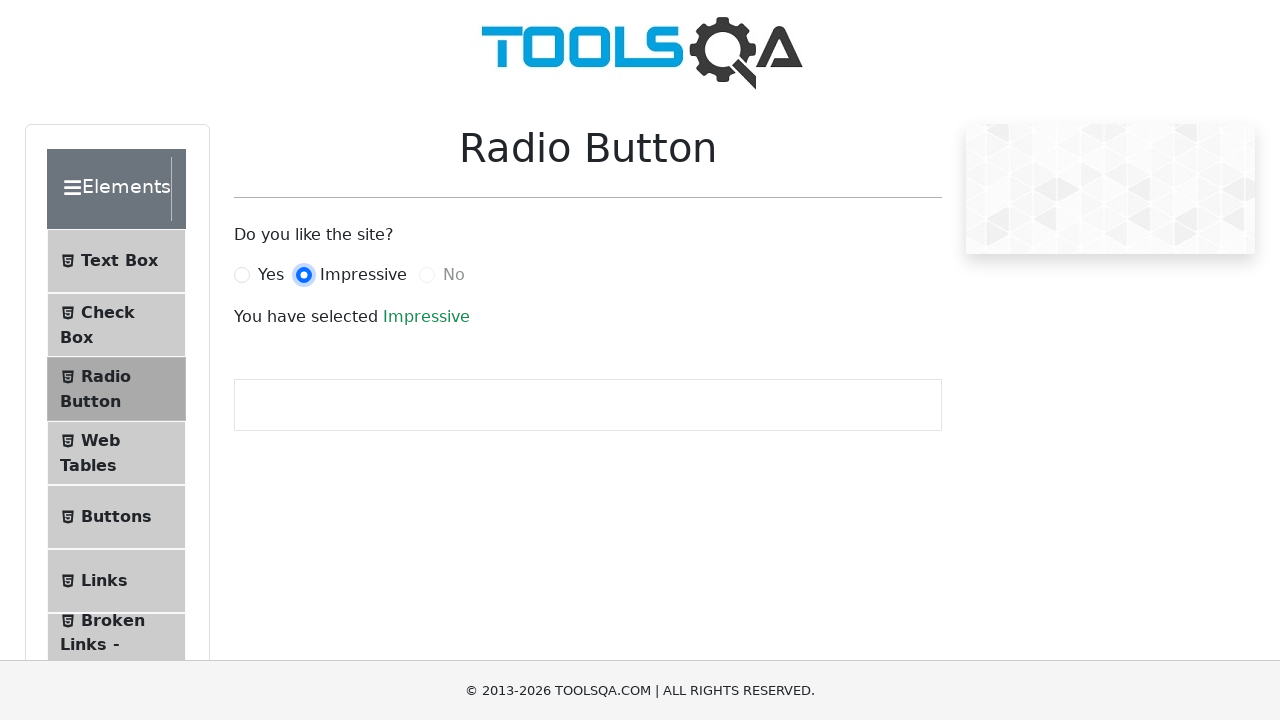

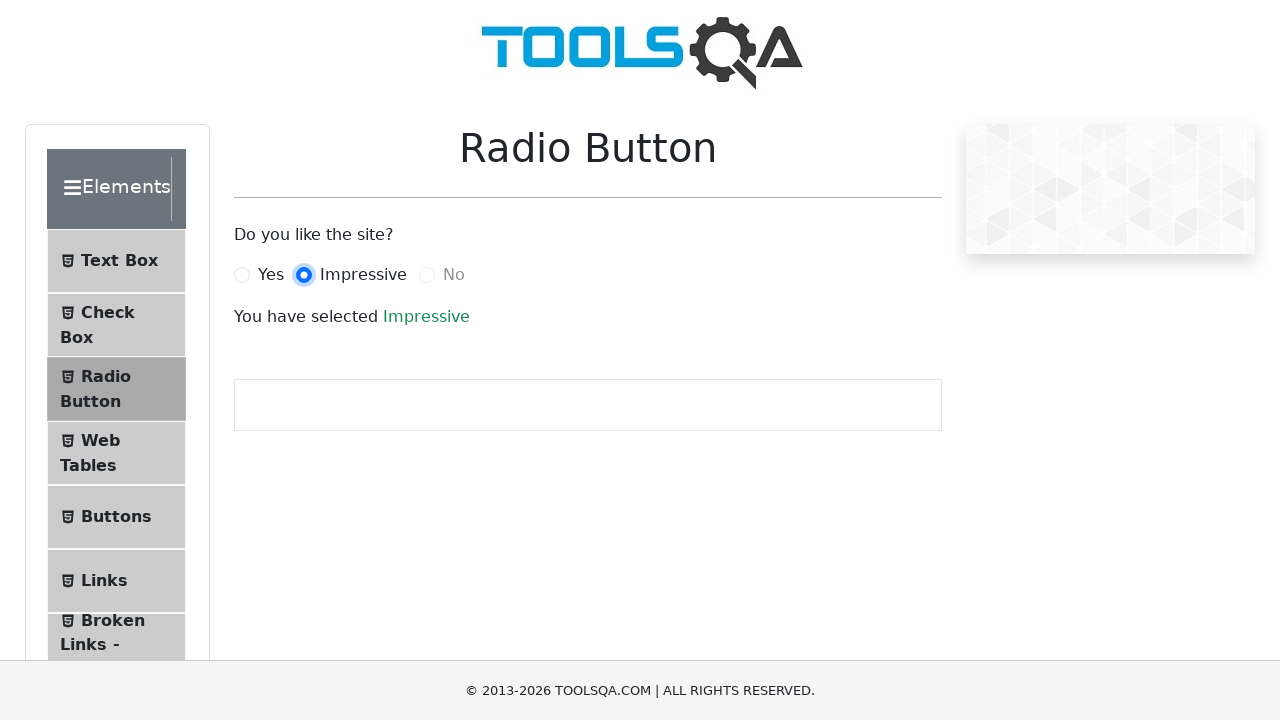